Navigates to the Taipei city bus routes page and verifies that the bus route list loads successfully by waiting for the route elements to appear.

Starting URL: https://ebus.gov.taipei/ebus

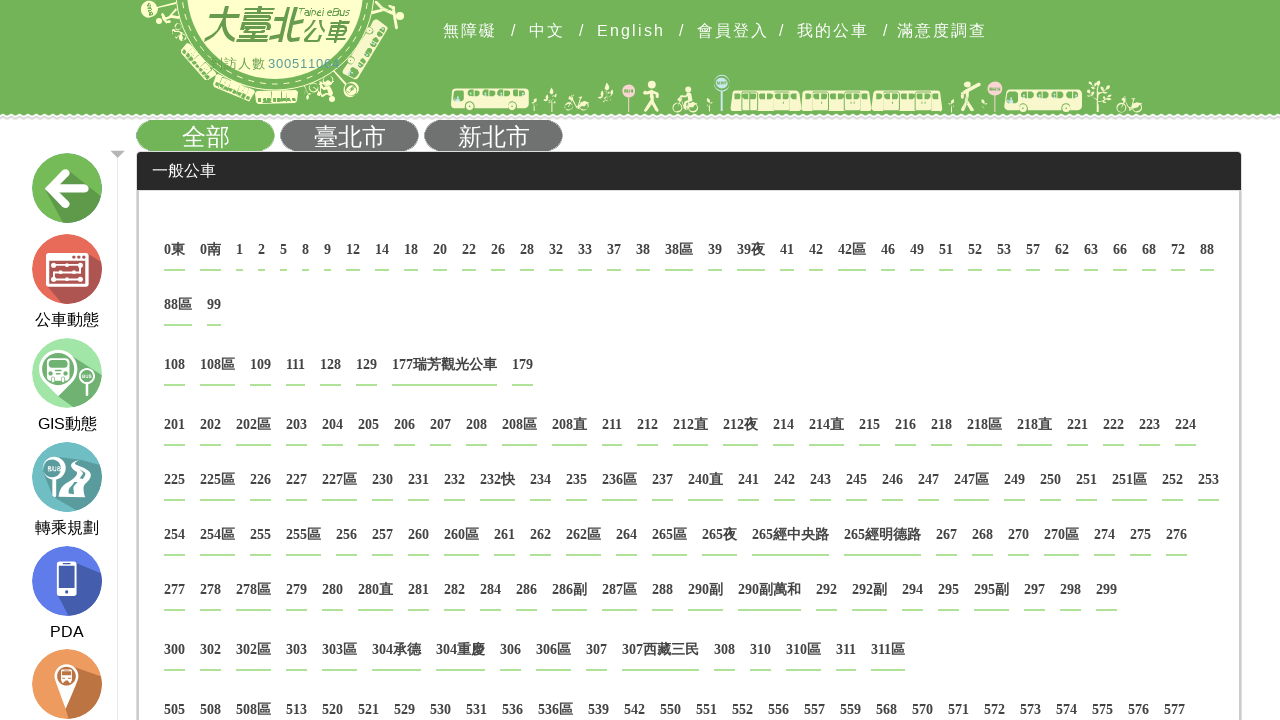

Navigated to Taipei city bus routes page
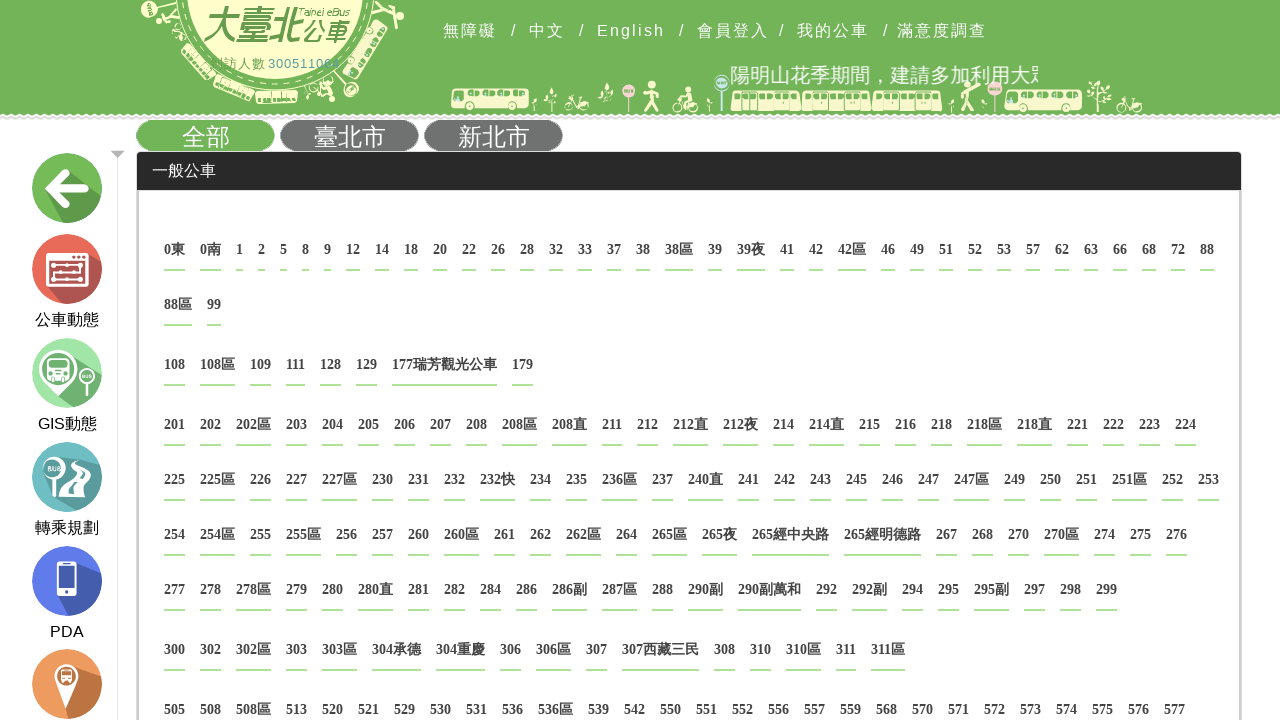

Bus route list container loaded
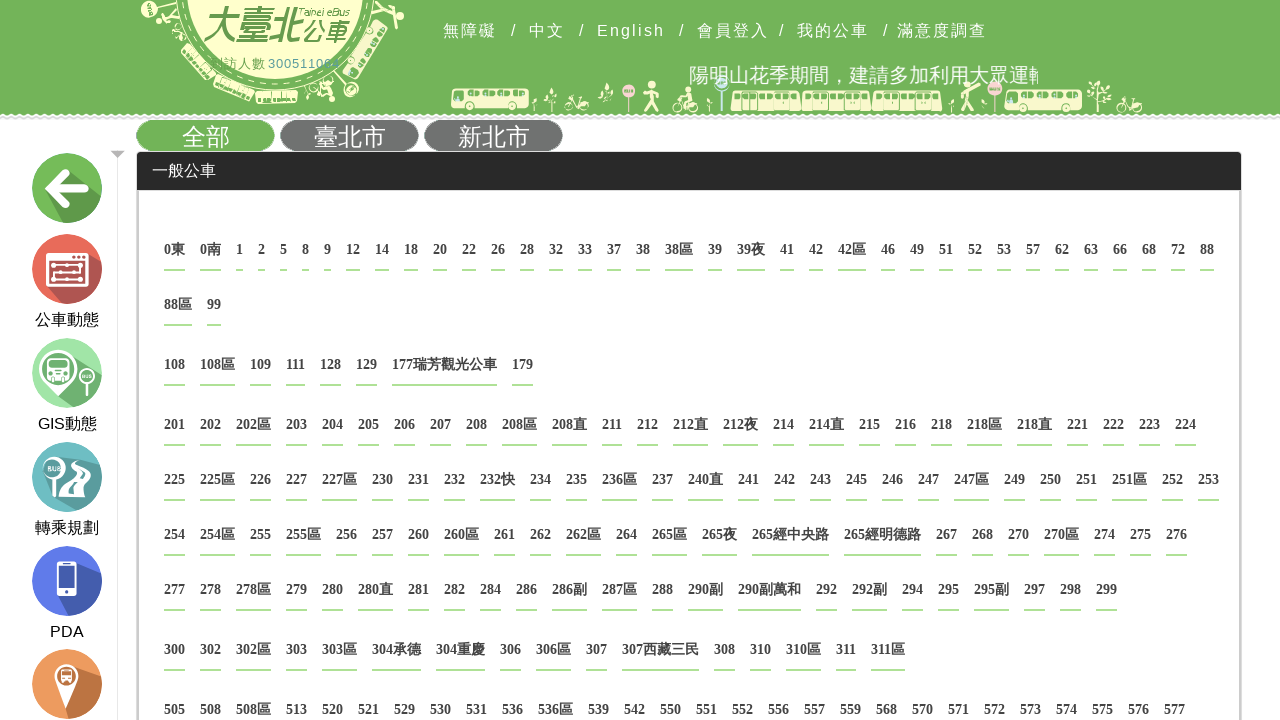

Bus route elements verified as present
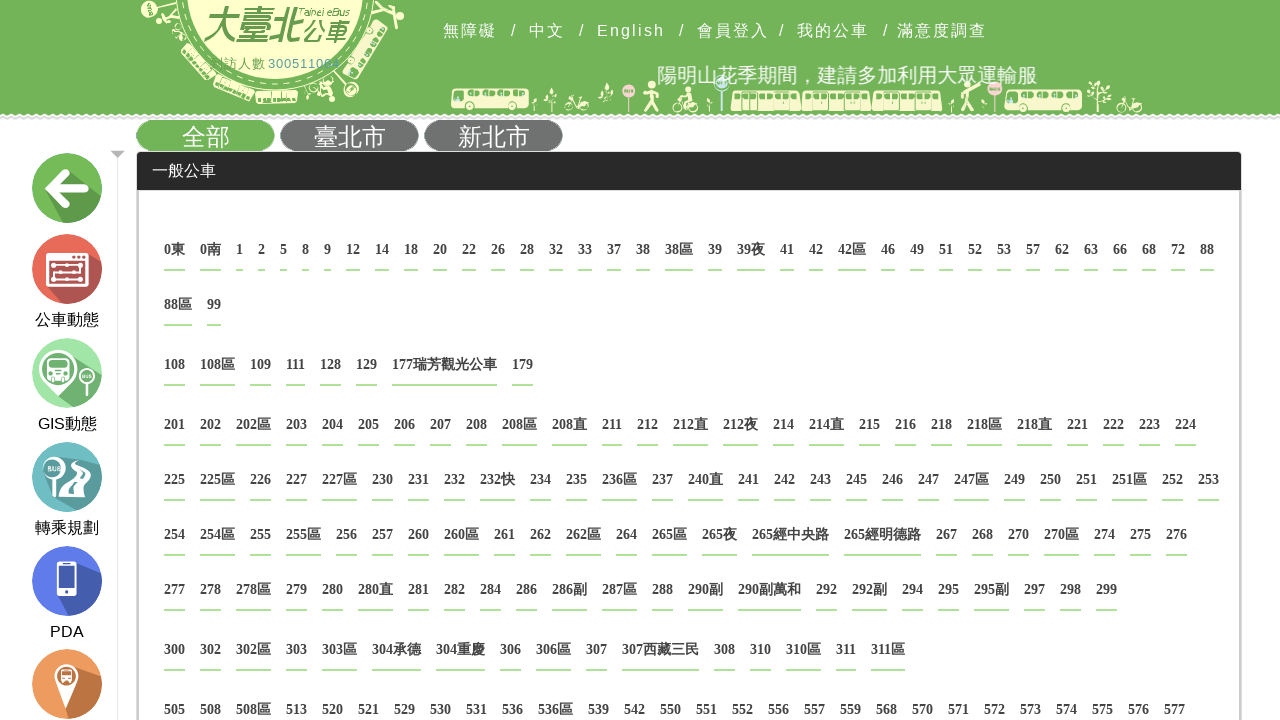

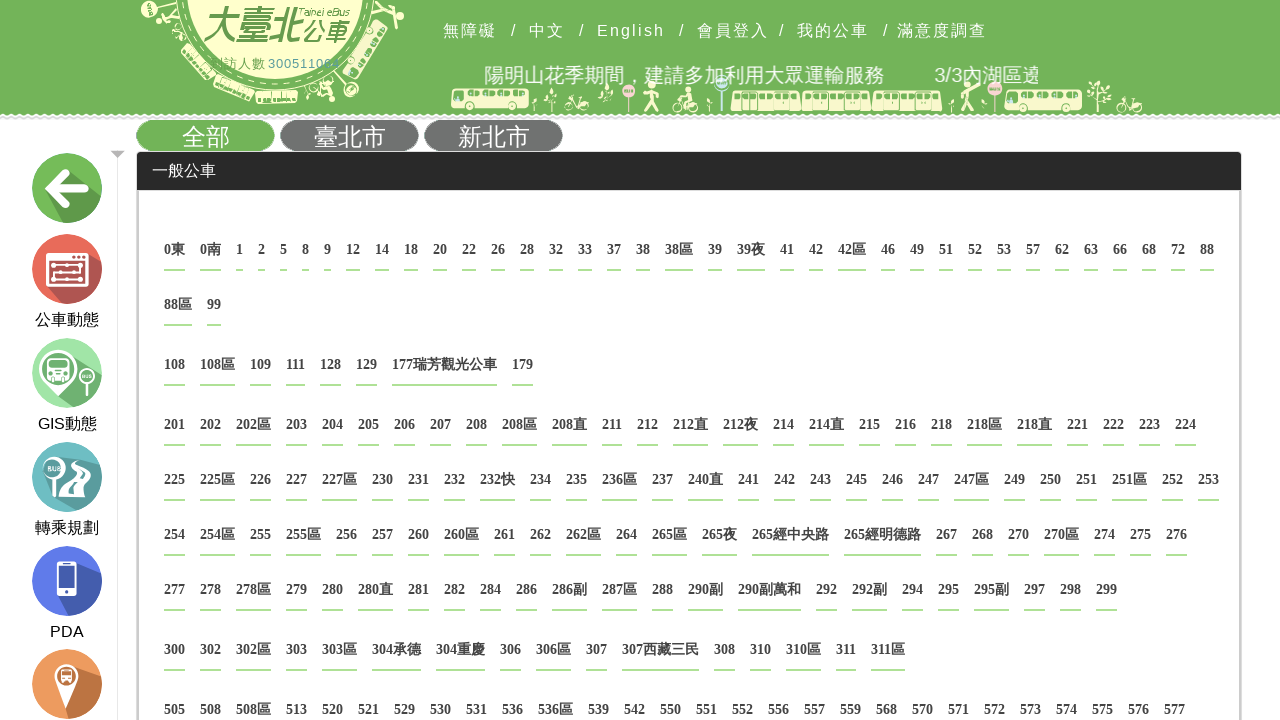